Tests a trivia game flow by starting the game, creating 3 questions with multiple choice answers, then playing through the game by selecting answers and verifying successful completion.

Starting URL: https://shemsvcollege.github.io/Trivia/

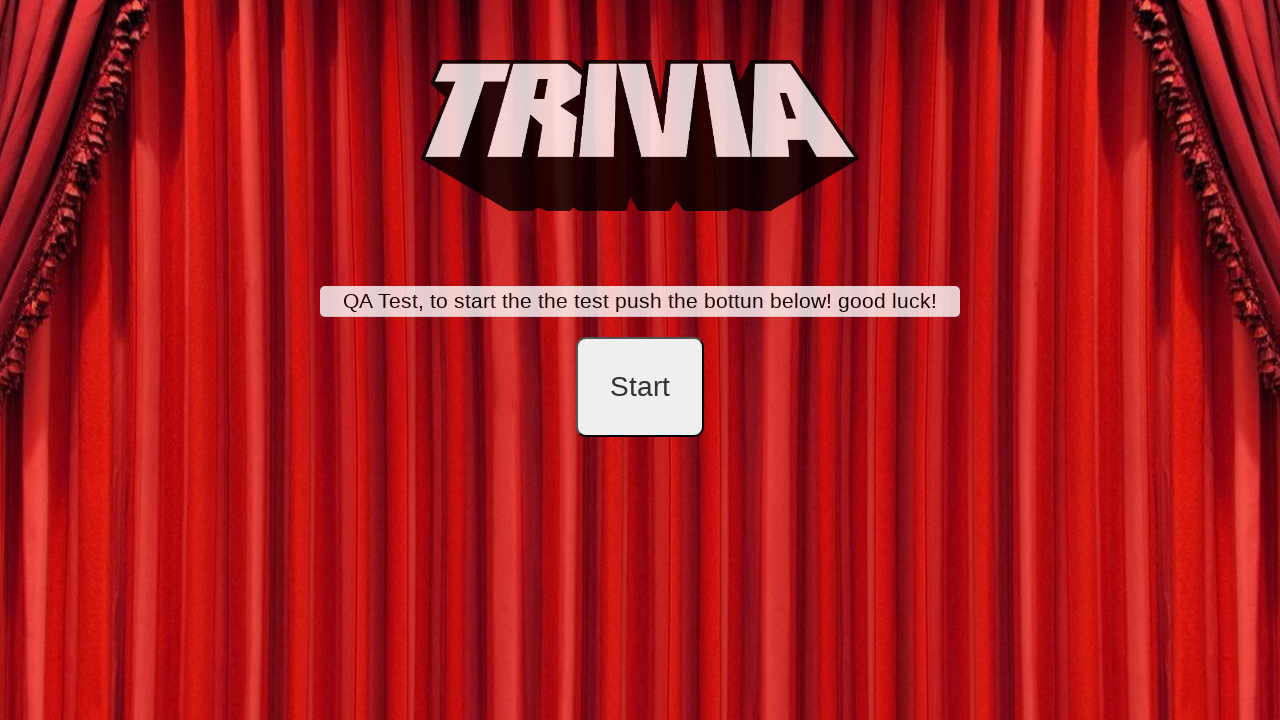

Clicked start button to begin trivia game at (640, 387) on #startB
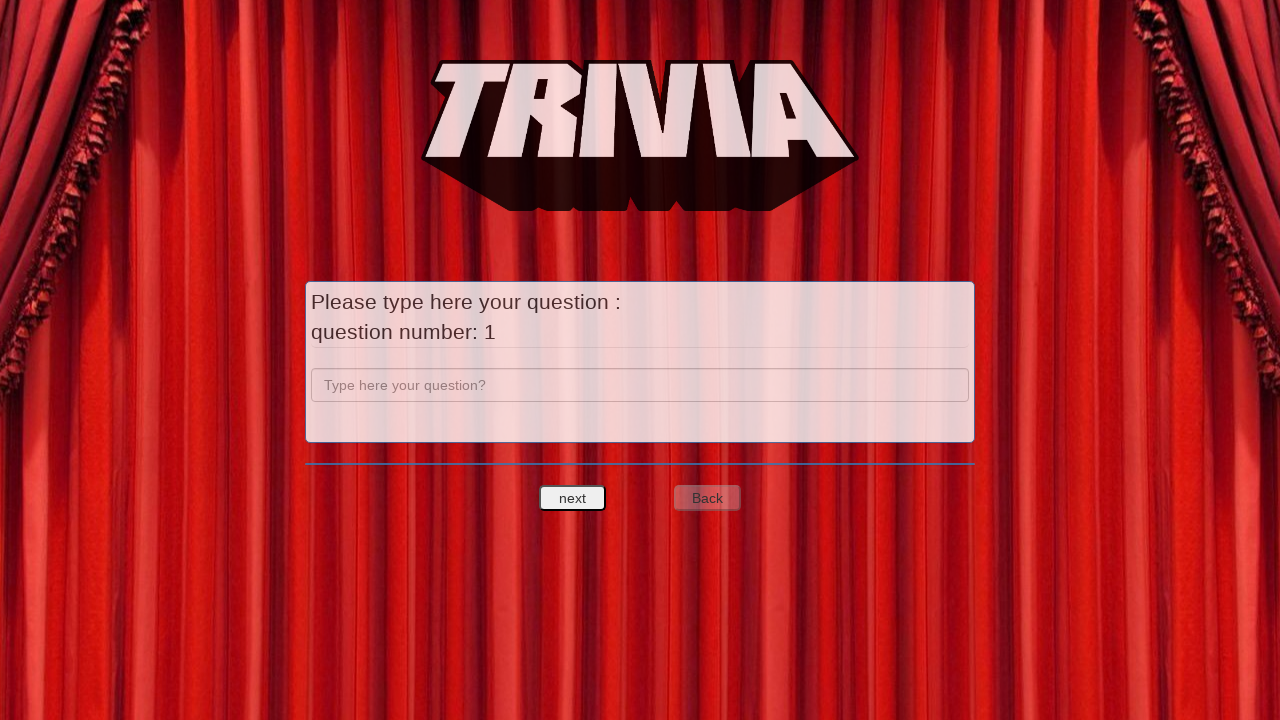

Filled in question 1 text on input[name='question']
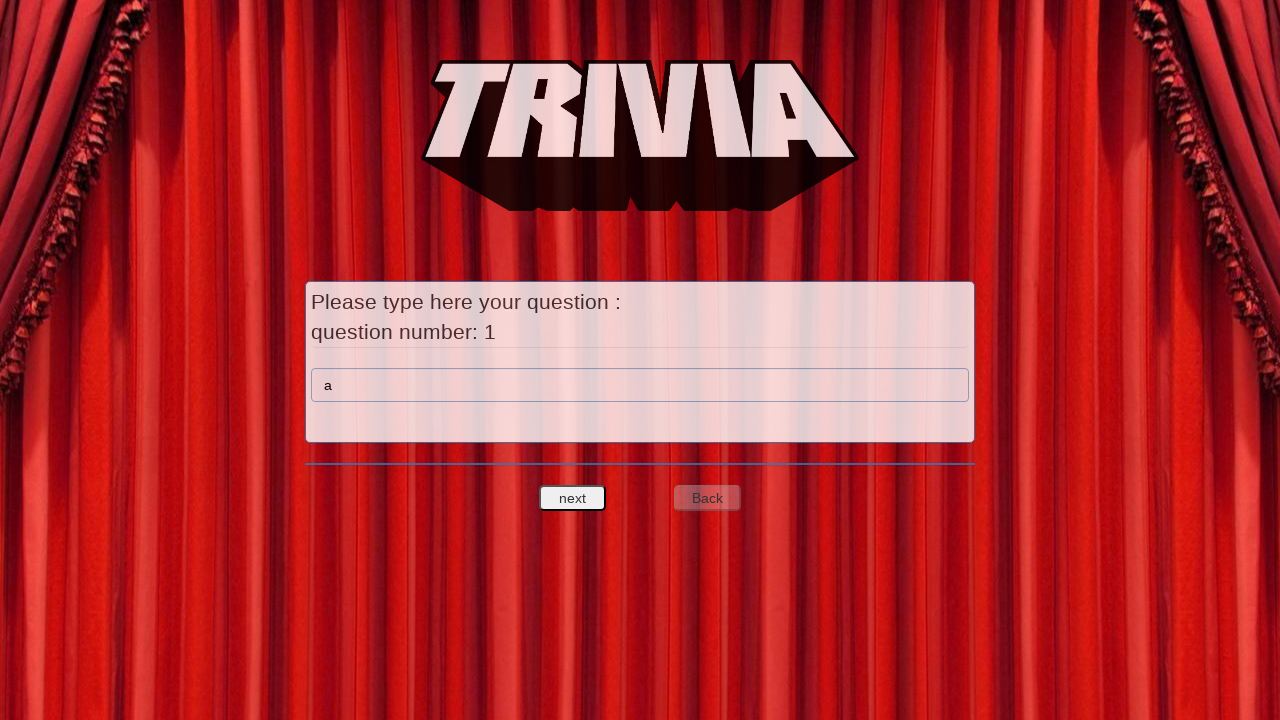

Clicked next to proceed to answers for question 1 at (573, 498) on #nextquest
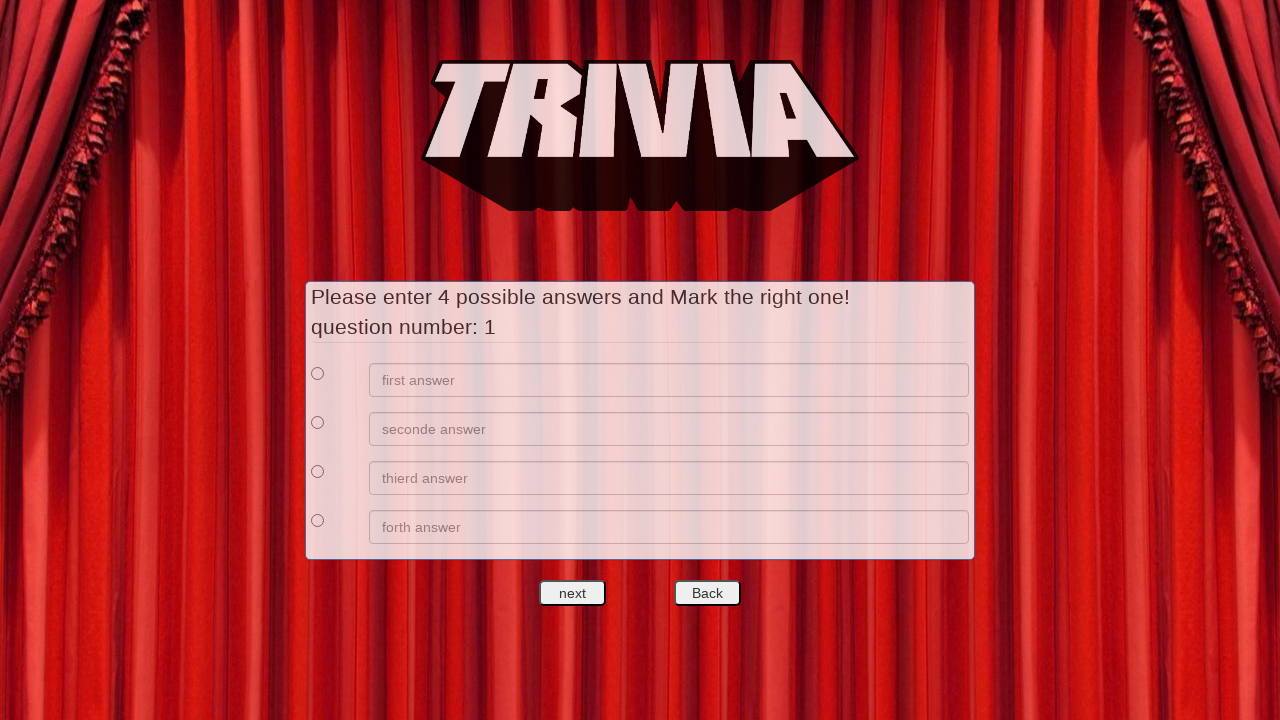

Filled in first answer option for question 1 on //*[@id='answers']/div[1]/div[2]/input
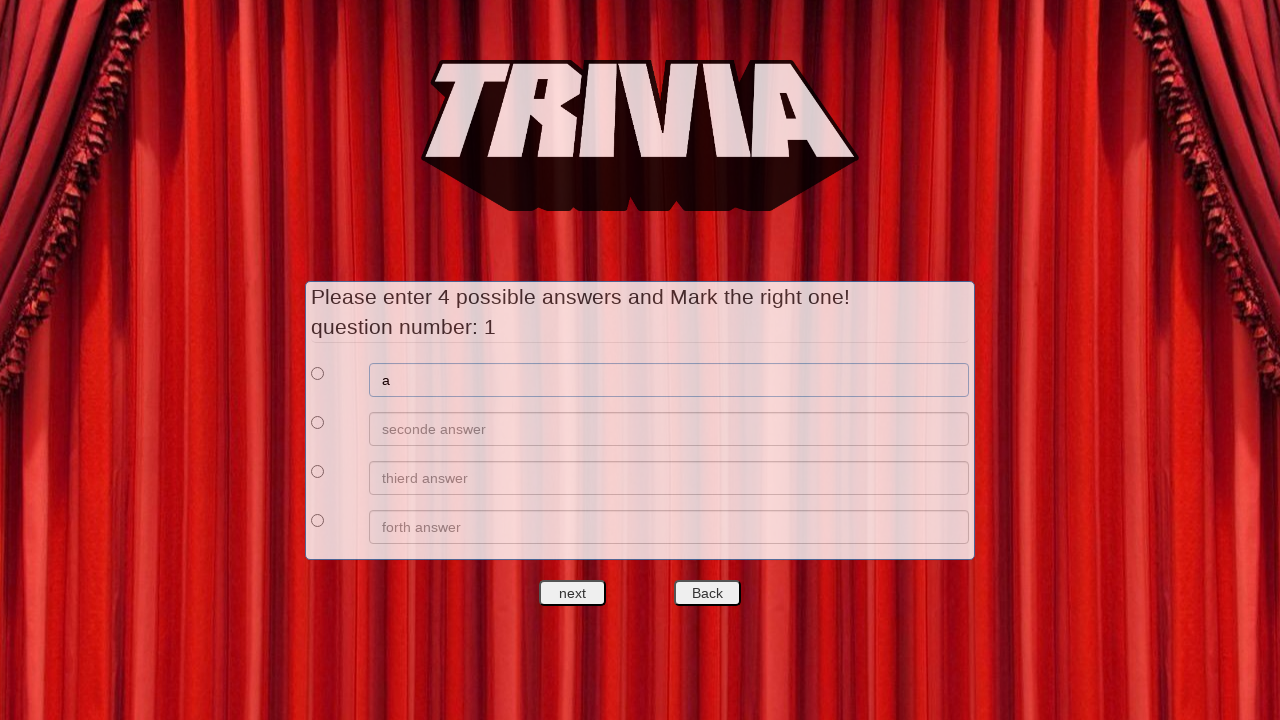

Filled in second answer option for question 1 on //*[@id='answers']/div[2]/div[2]/input
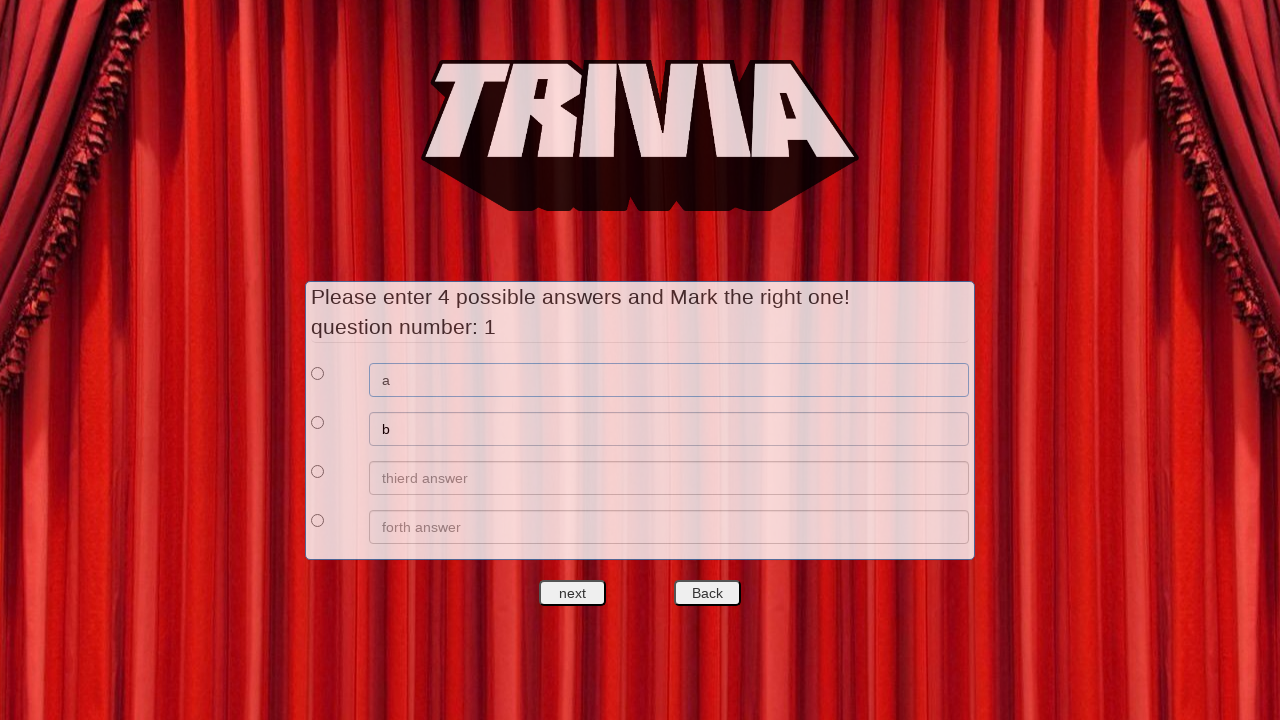

Filled in third answer option for question 1 on //*[@id='answers']/div[3]/div[2]/input
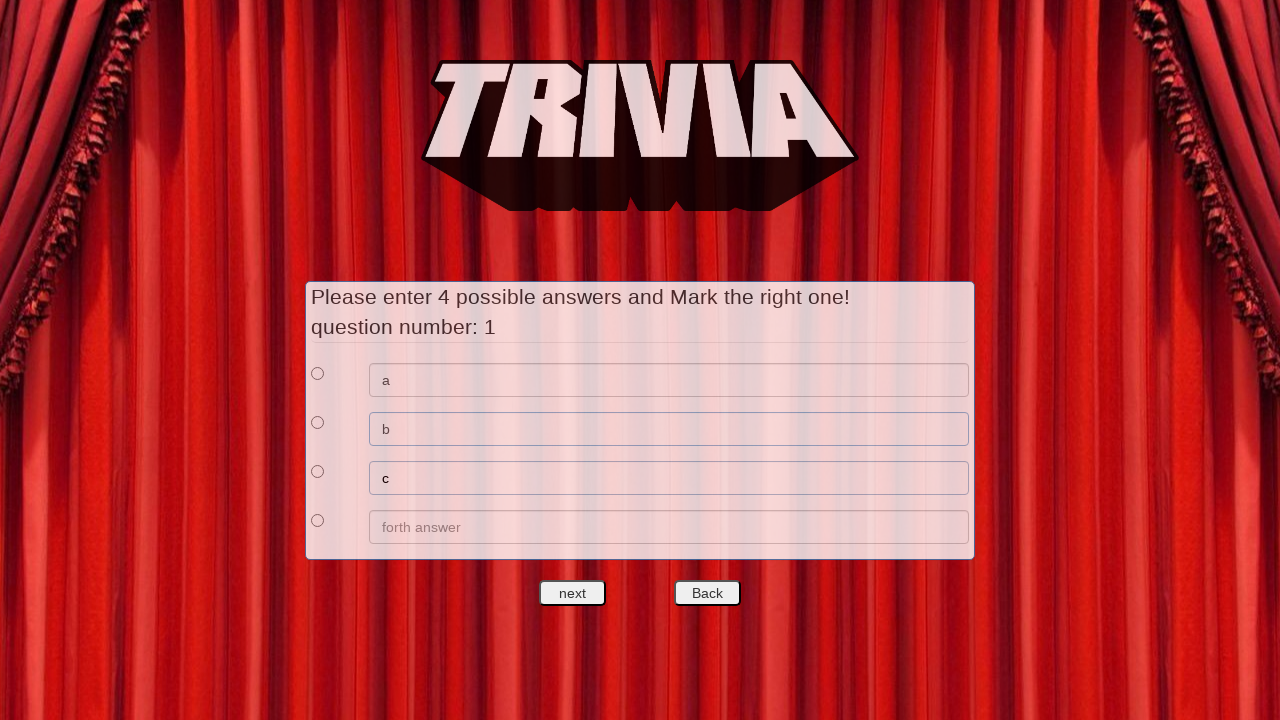

Filled in fourth answer option for question 1 on //*[@id='answers']/div[4]/div[2]/input
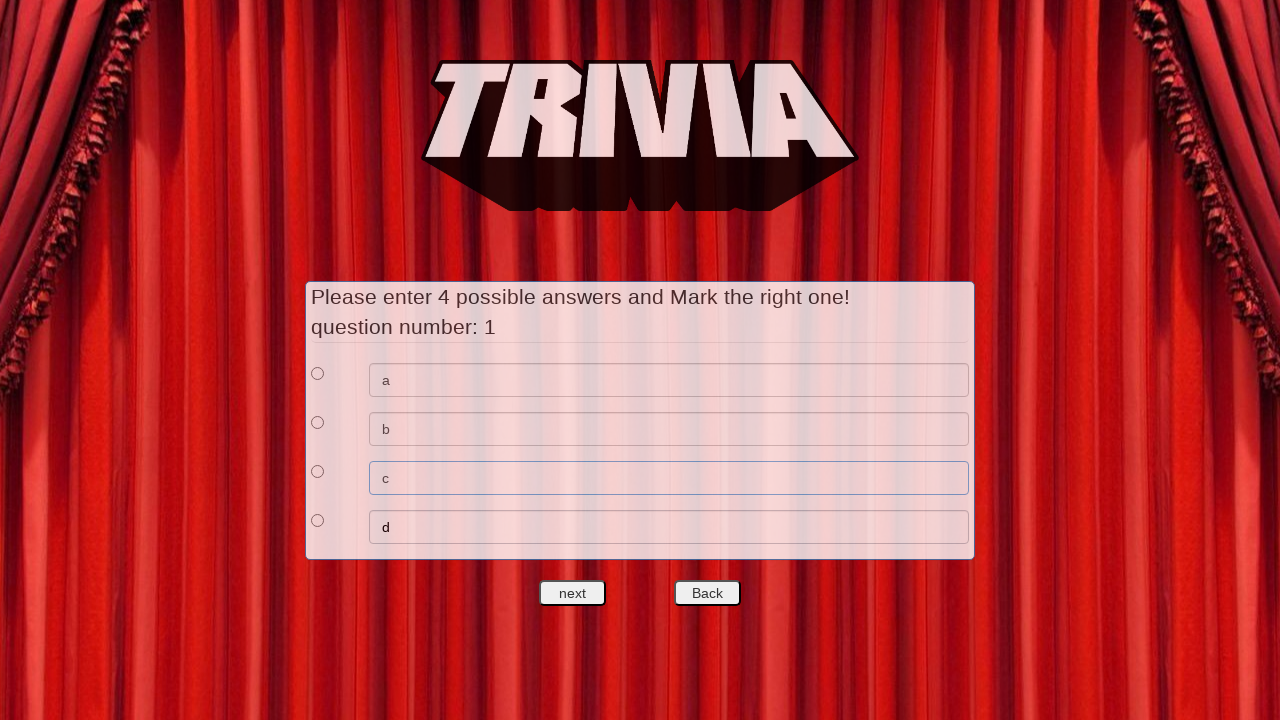

Selected first answer as correct for question 1 at (318, 373) on xpath=//*[@id='answers']/div[1]/div[1]/input
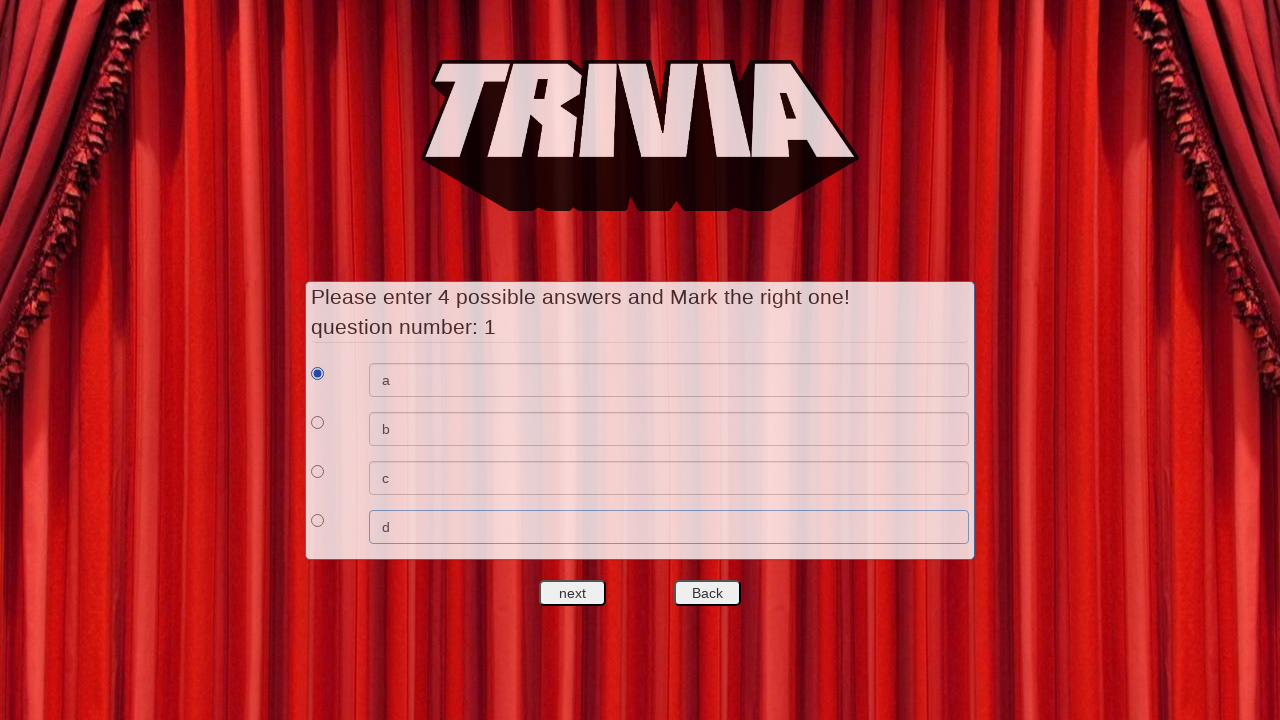

Clicked next to proceed to question 2 at (573, 593) on #nextquest
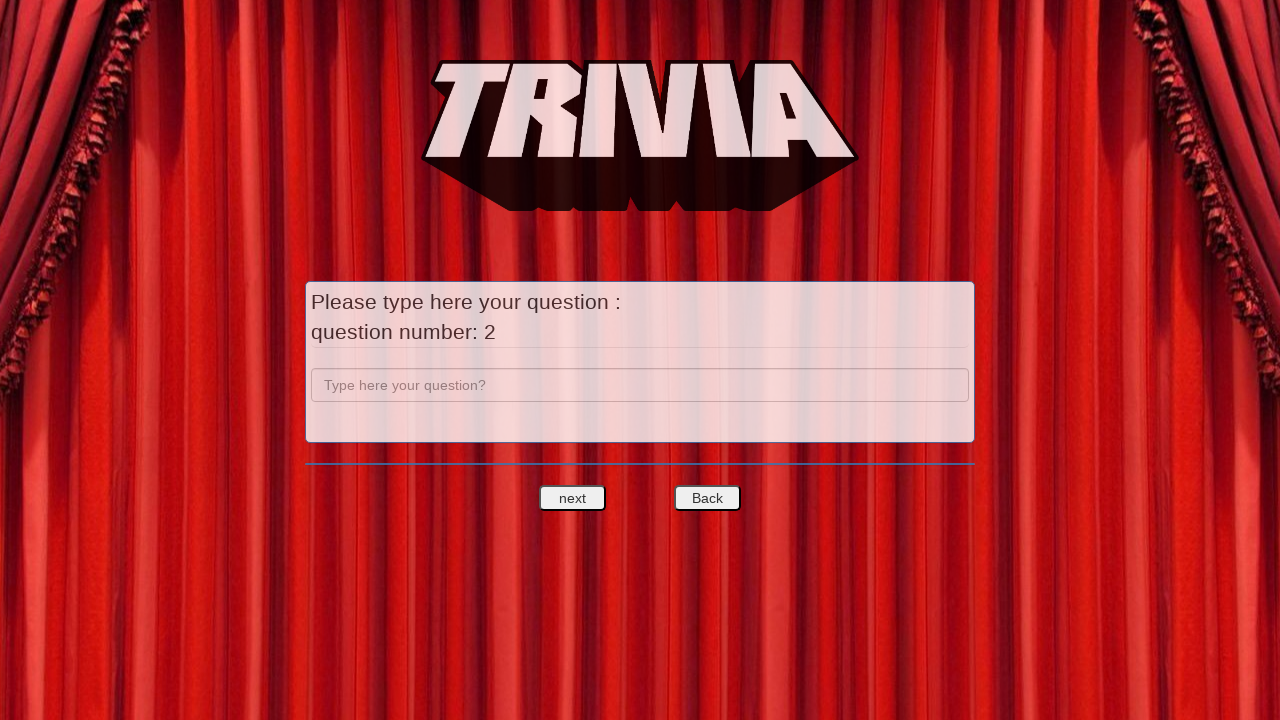

Filled in question 2 text on input[name='question']
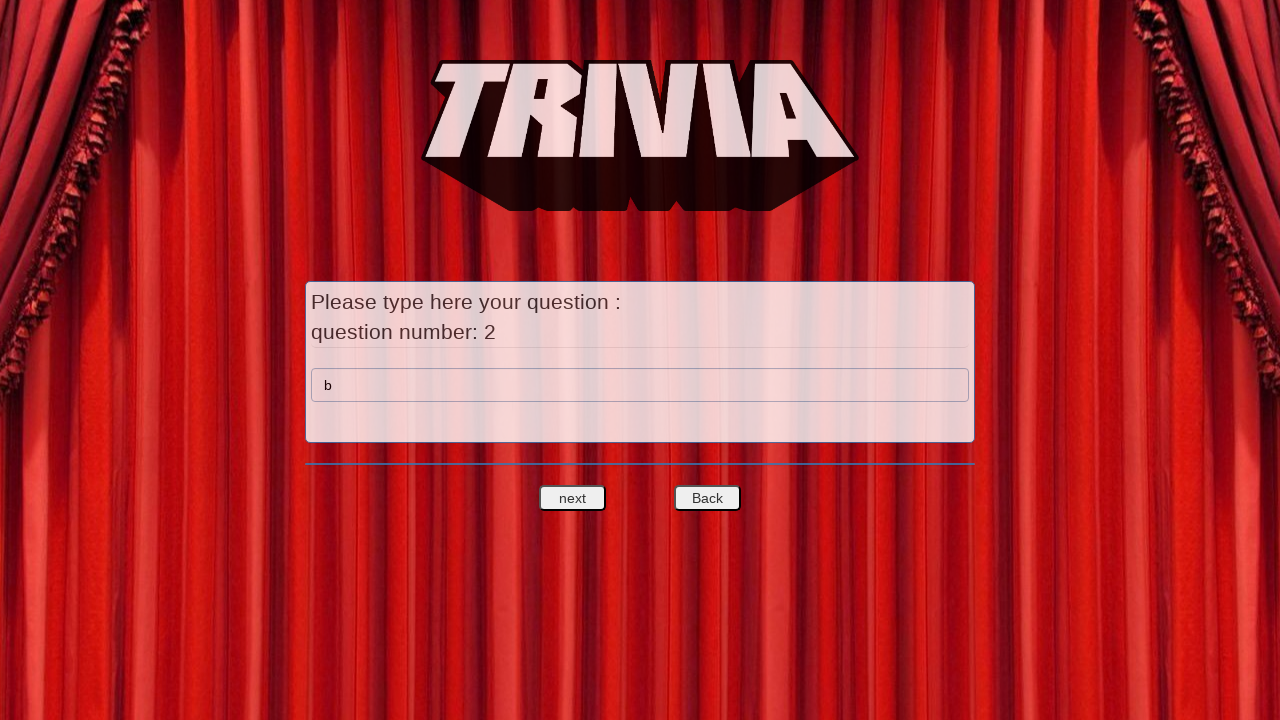

Clicked next to proceed to answers for question 2 at (573, 498) on #nextquest
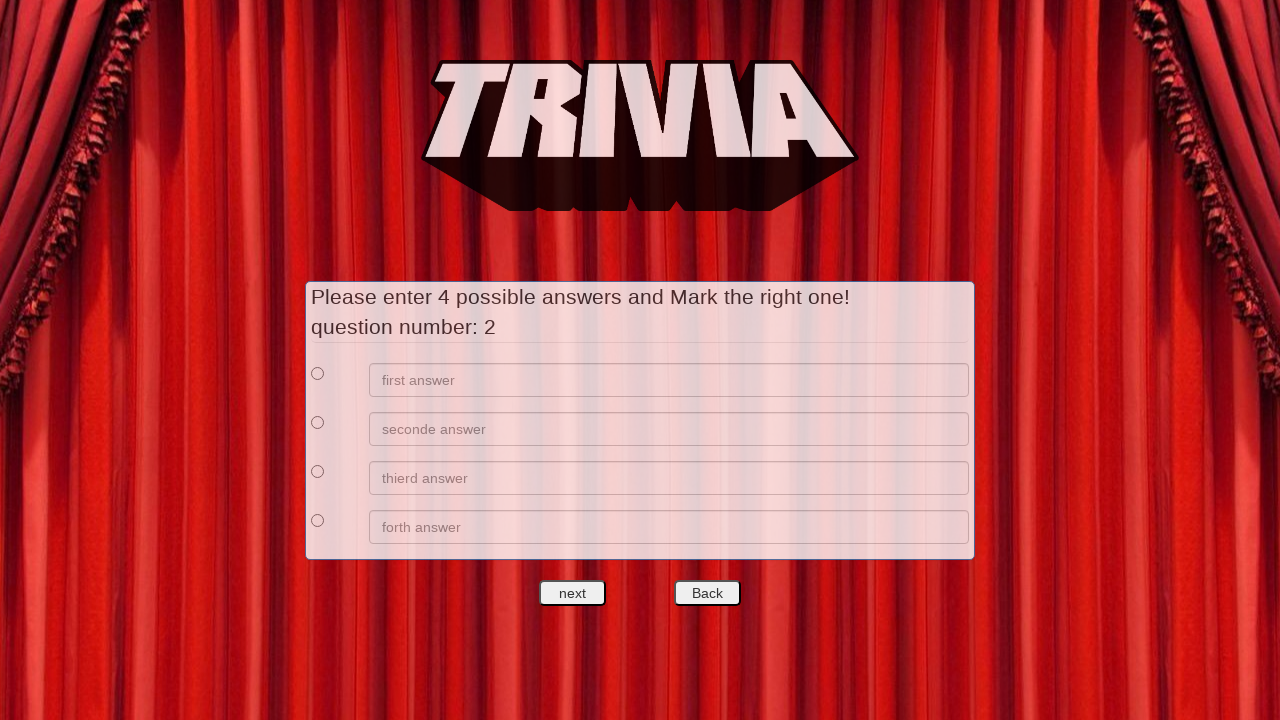

Filled in first answer option for question 2 on //*[@id='answers']/div[1]/div[2]/input
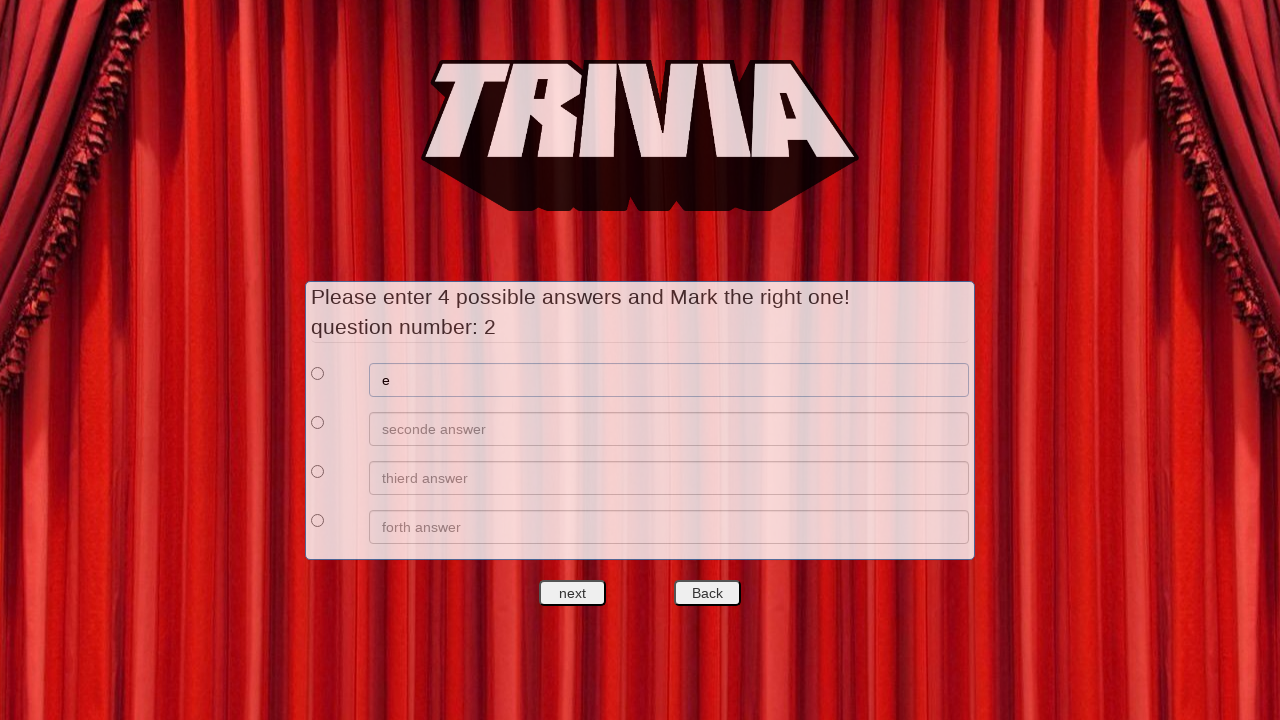

Filled in second answer option for question 2 on //*[@id='answers']/div[2]/div[2]/input
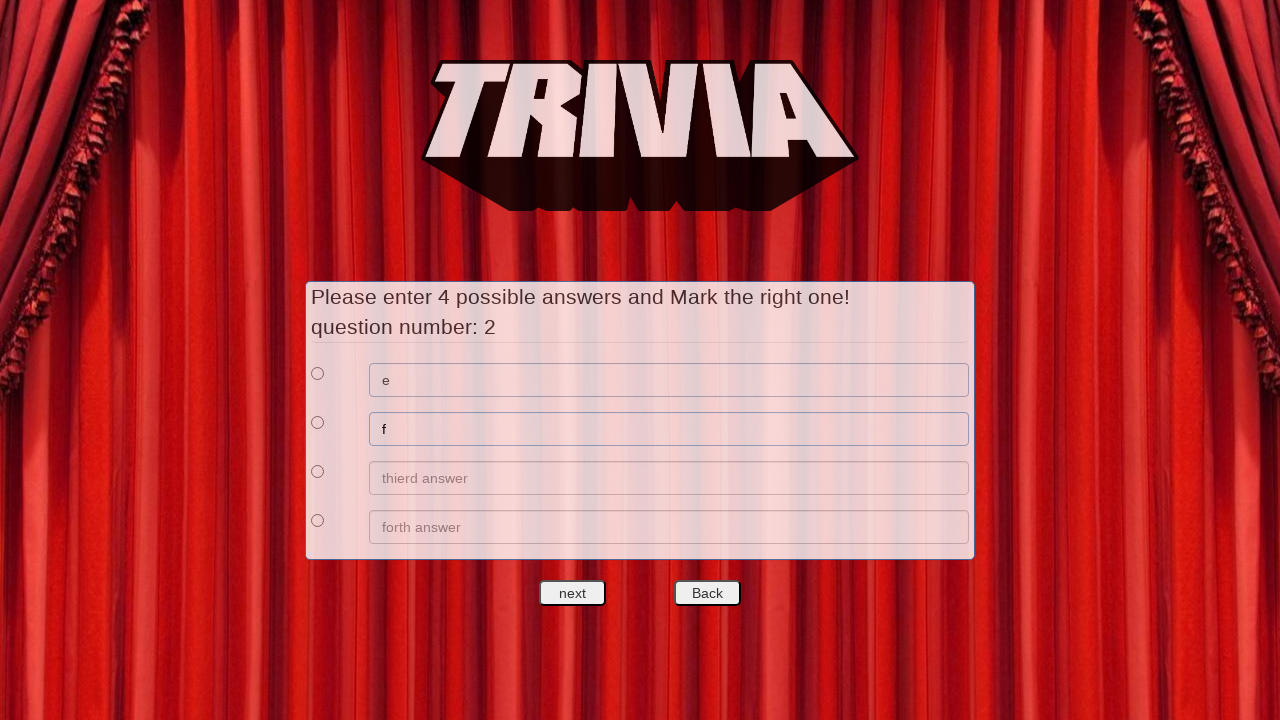

Filled in third answer option for question 2 on //*[@id='answers']/div[3]/div[2]/input
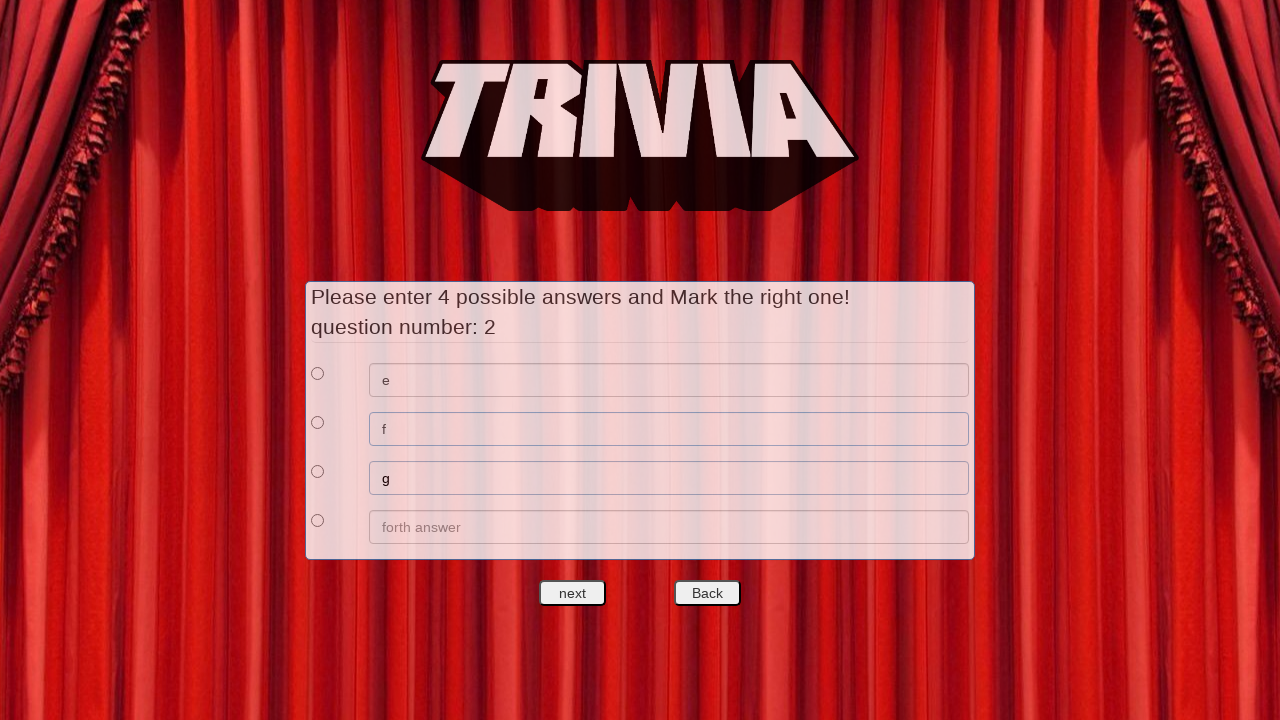

Filled in fourth answer option for question 2 on //*[@id='answers']/div[4]/div[2]/input
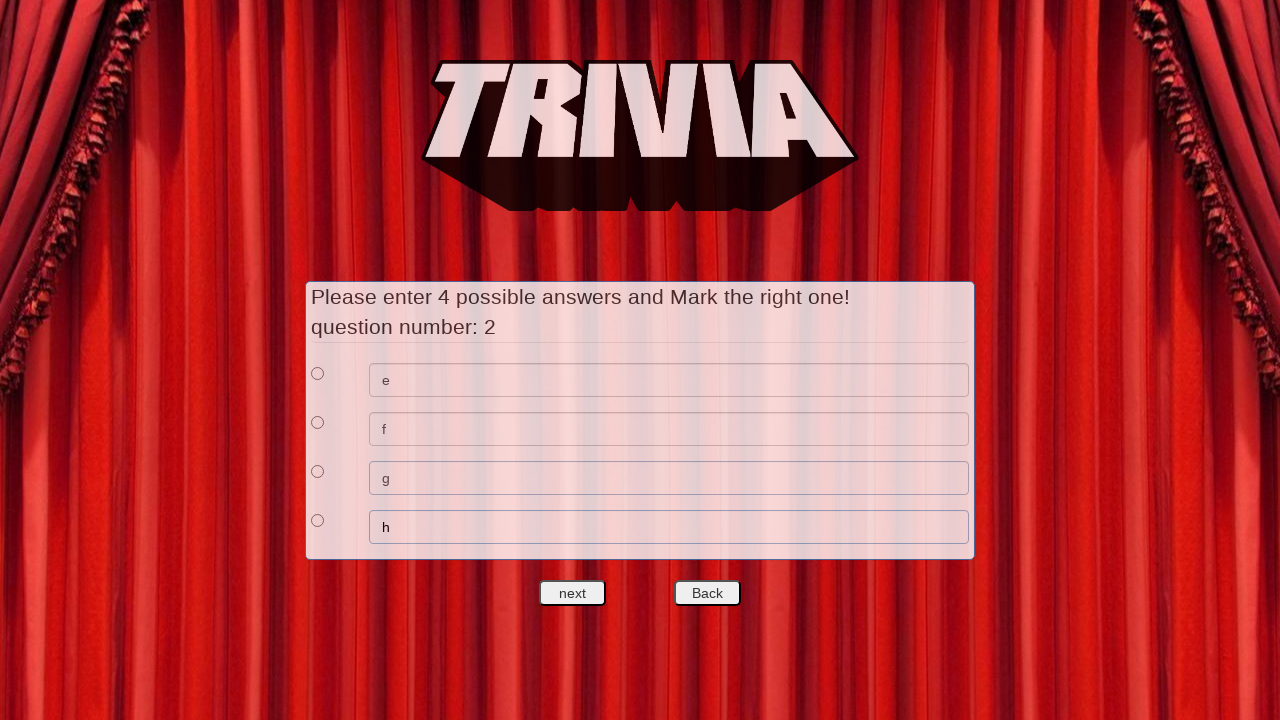

Selected first answer as correct for question 2 at (318, 373) on xpath=//*[@id='answers']/div[1]/div[1]/input
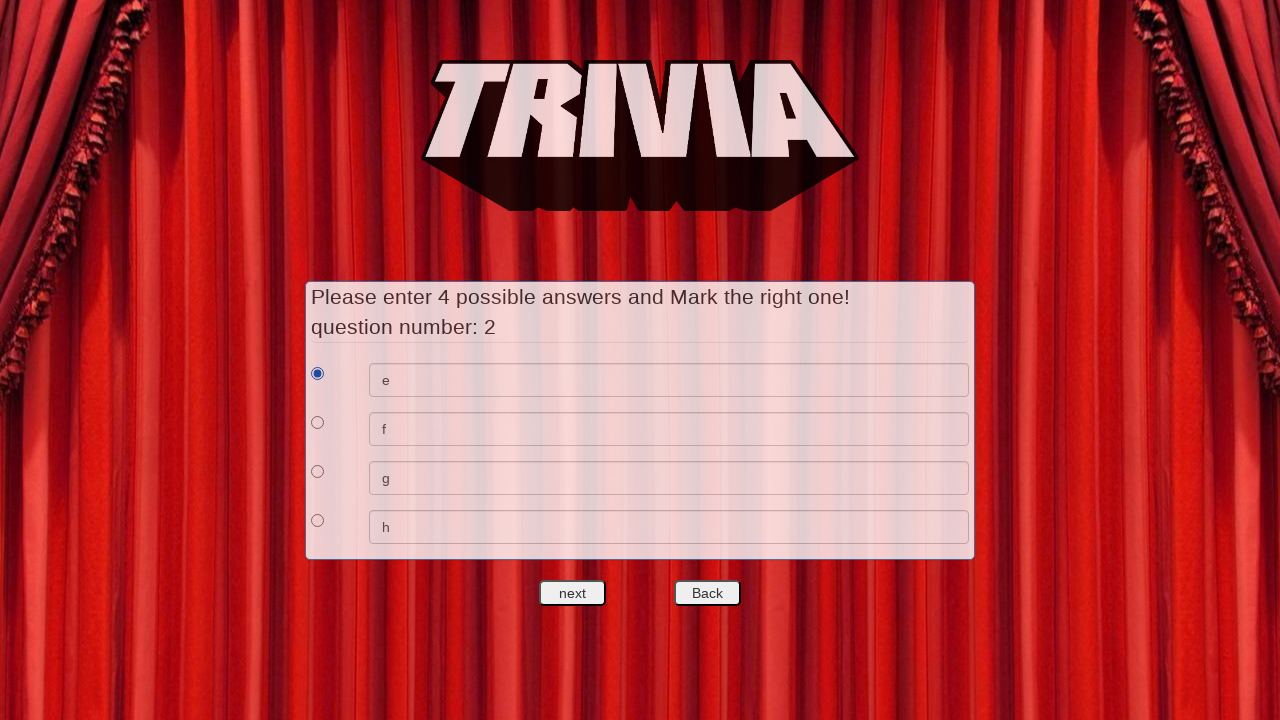

Clicked next to proceed to question 3 at (573, 593) on #nextquest
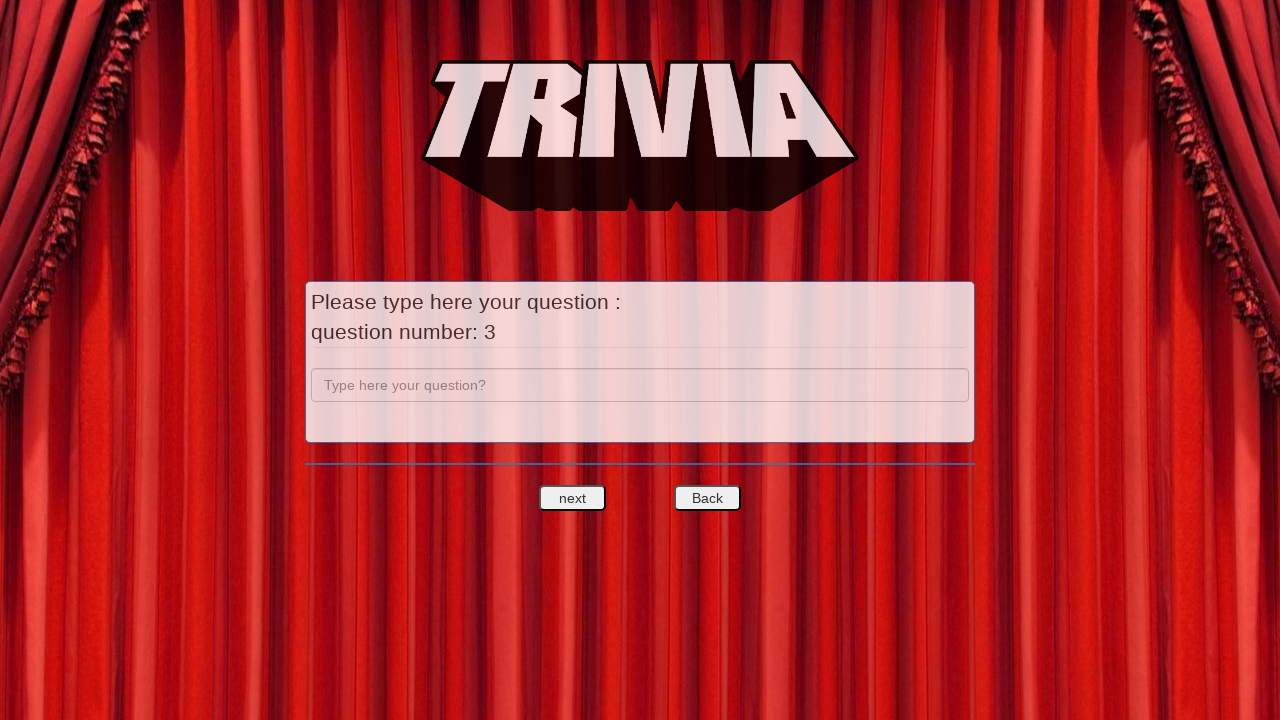

Filled in question 3 text on input[name='question']
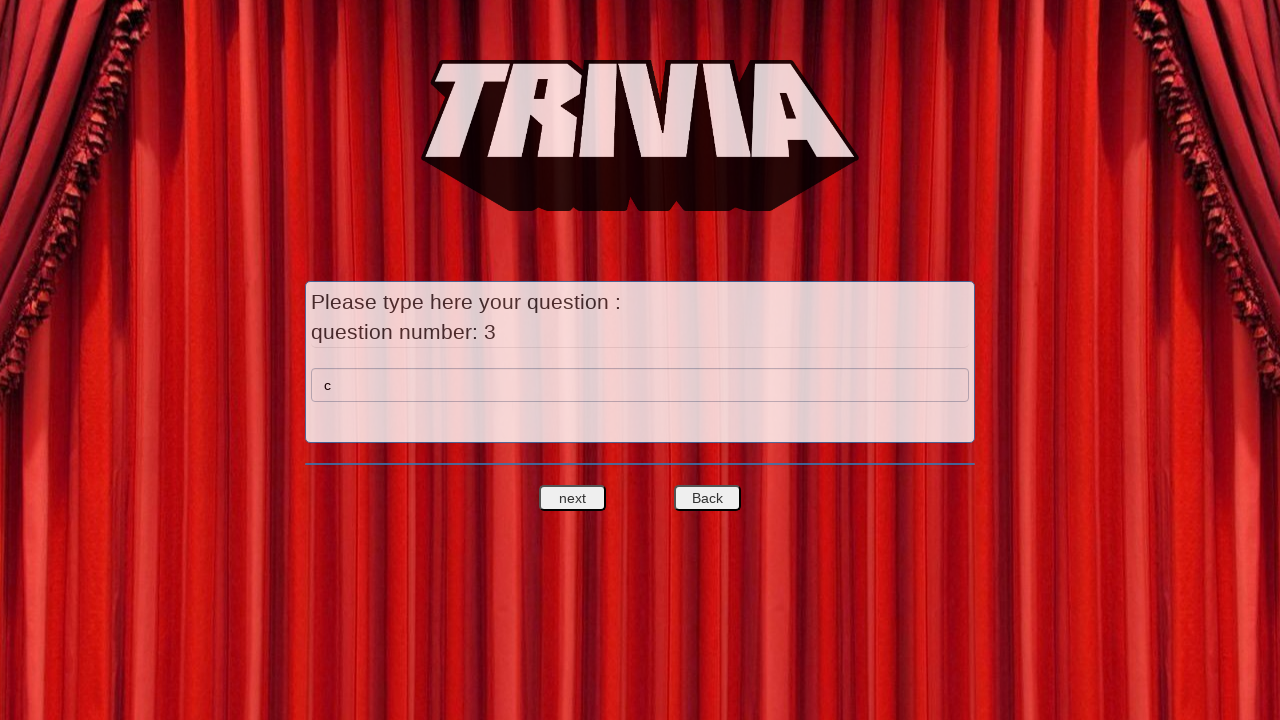

Clicked next to proceed to answers for question 3 at (573, 498) on #nextquest
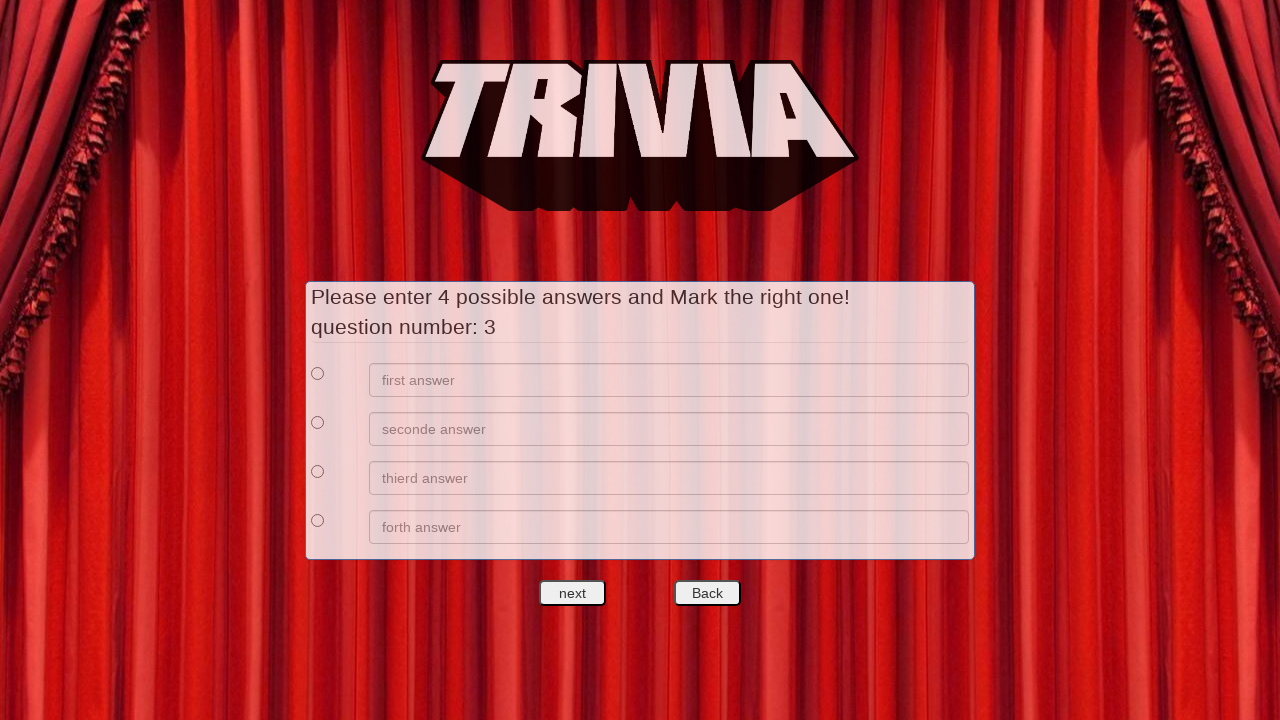

Filled in first answer option for question 3 on //*[@id='answers']/div[1]/div[2]/input
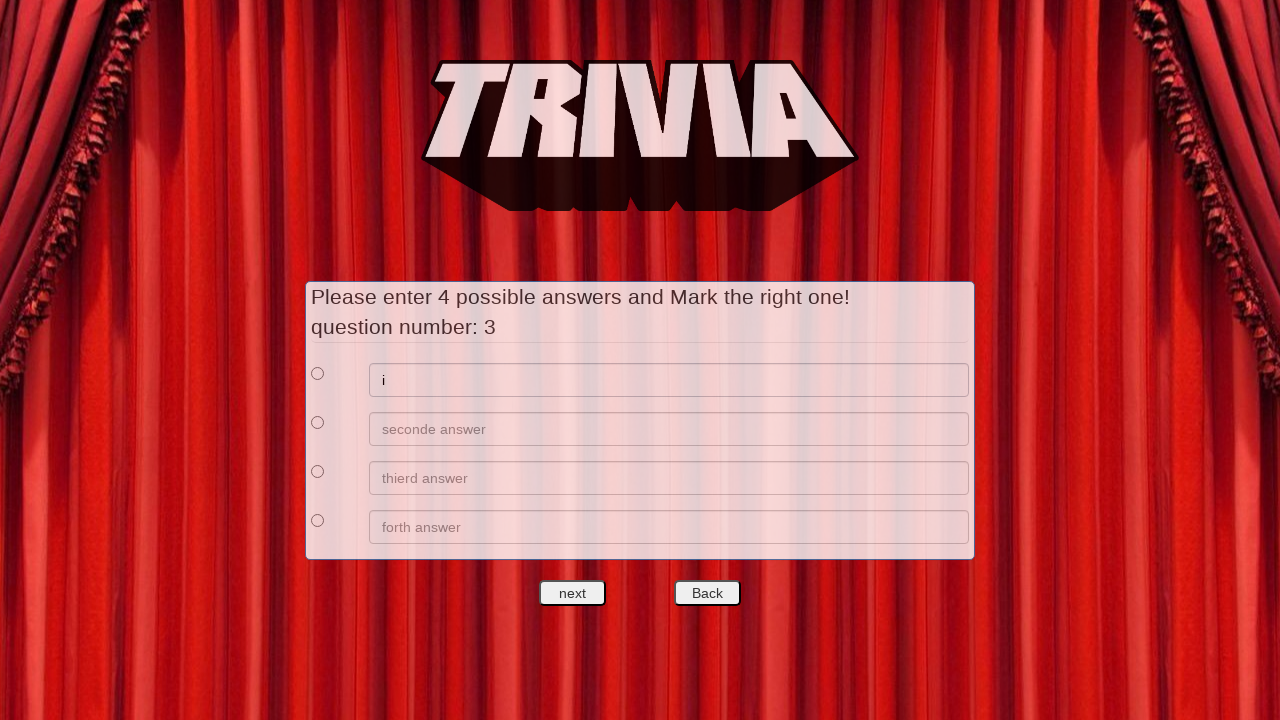

Filled in second answer option for question 3 on //*[@id='answers']/div[2]/div[2]/input
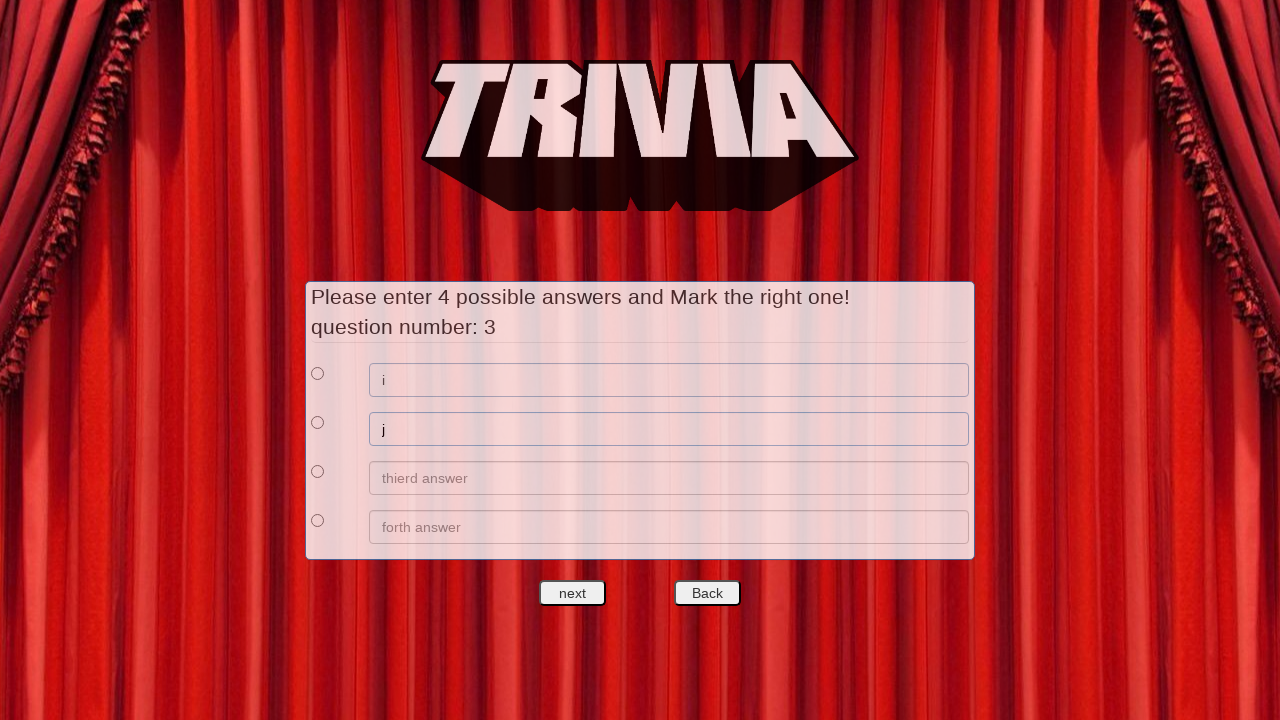

Filled in third answer option for question 3 on //*[@id='answers']/div[3]/div[2]/input
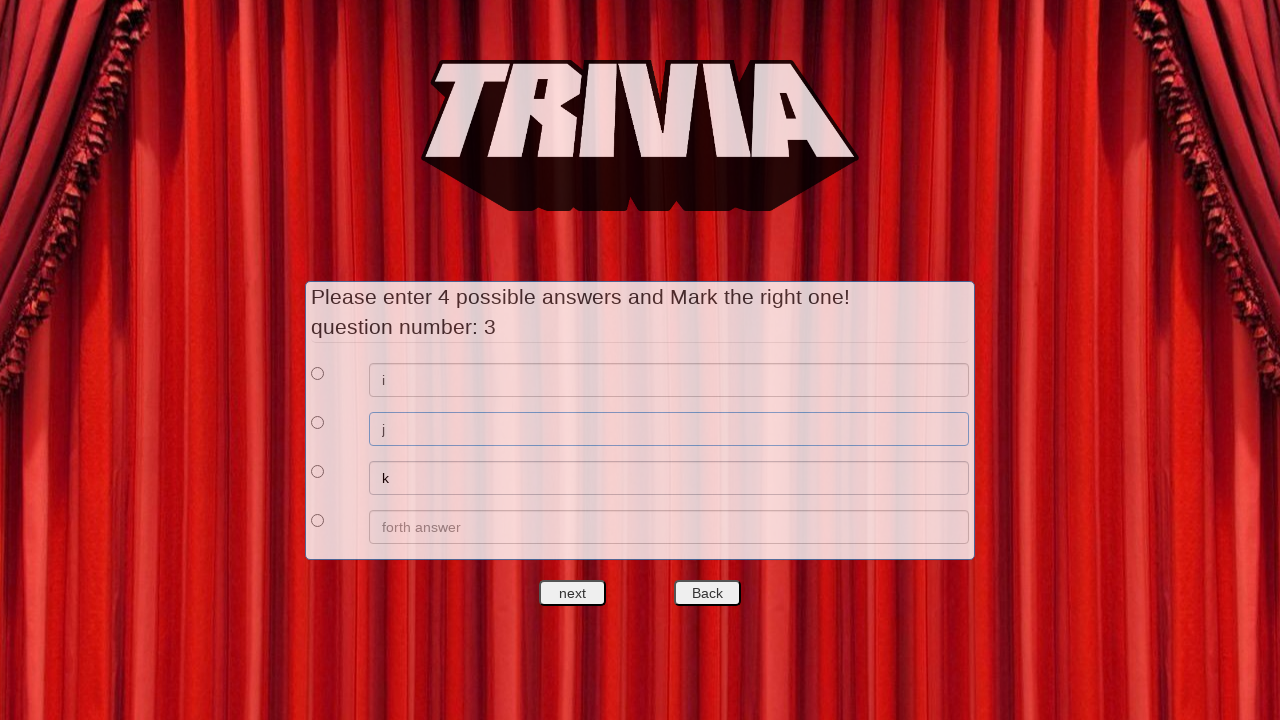

Filled in fourth answer option for question 3 on //*[@id='answers']/div[4]/div[2]/input
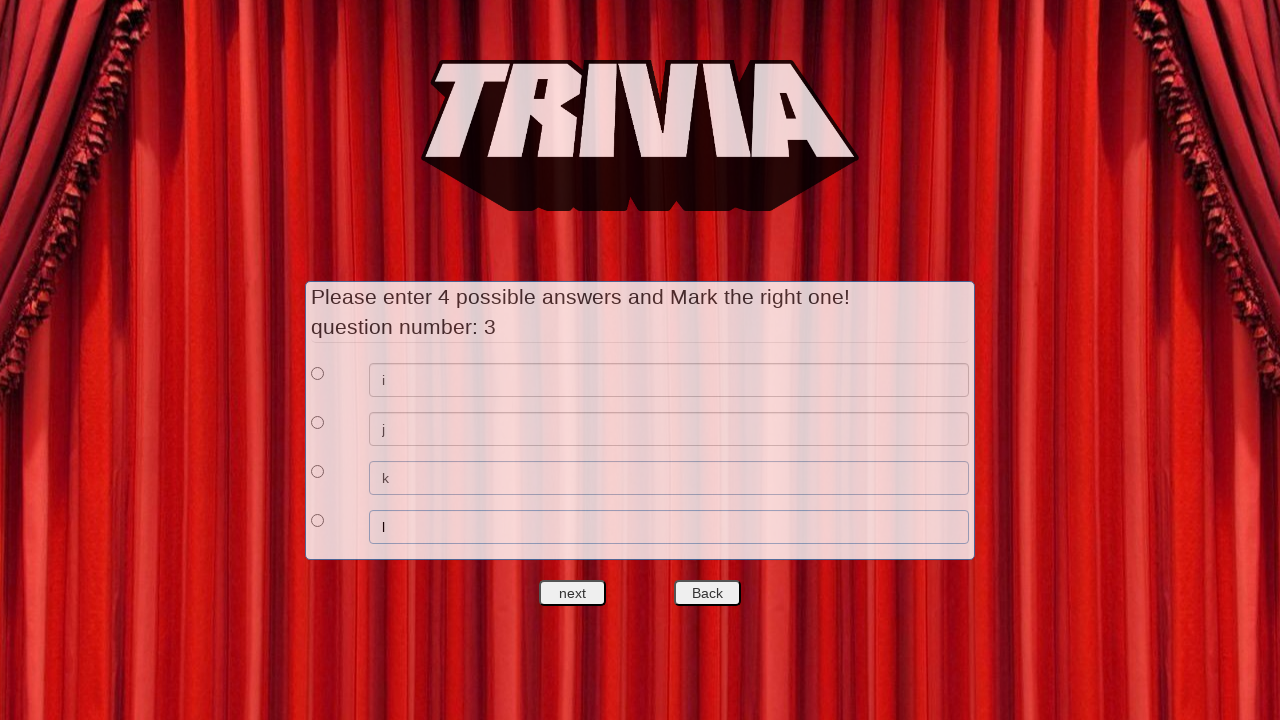

Selected first answer as correct for question 3 at (318, 373) on xpath=//*[@id='answers']/div[1]/div[1]/input
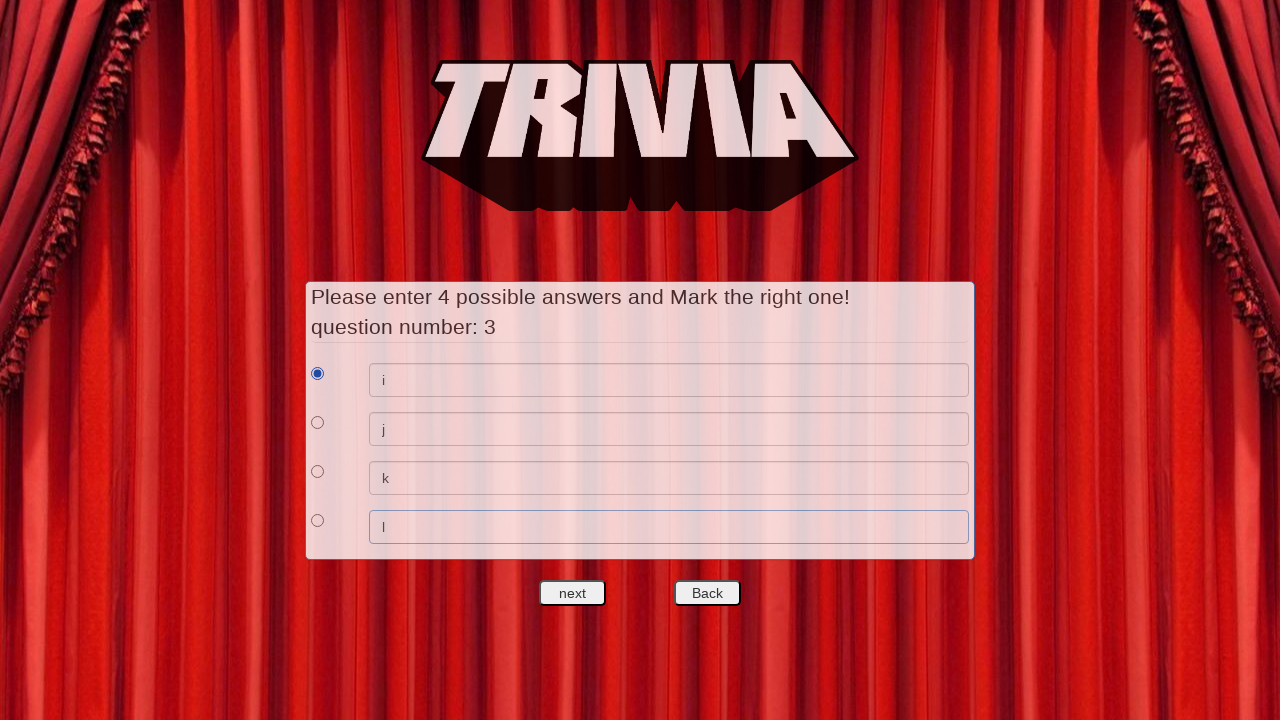

Clicked next to complete question setup at (573, 593) on #nextquest
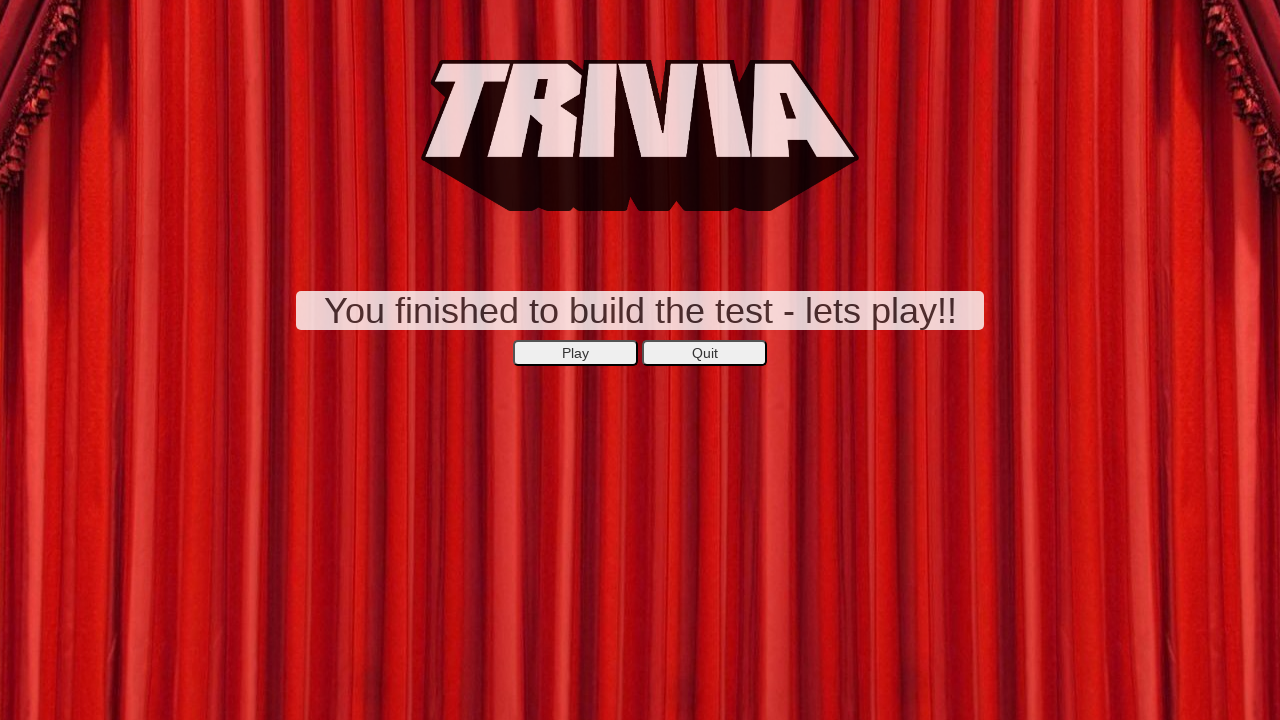

Clicked start button to begin playing trivia game at (576, 353) on xpath=//*[@id='secondepage']/center/button[1]
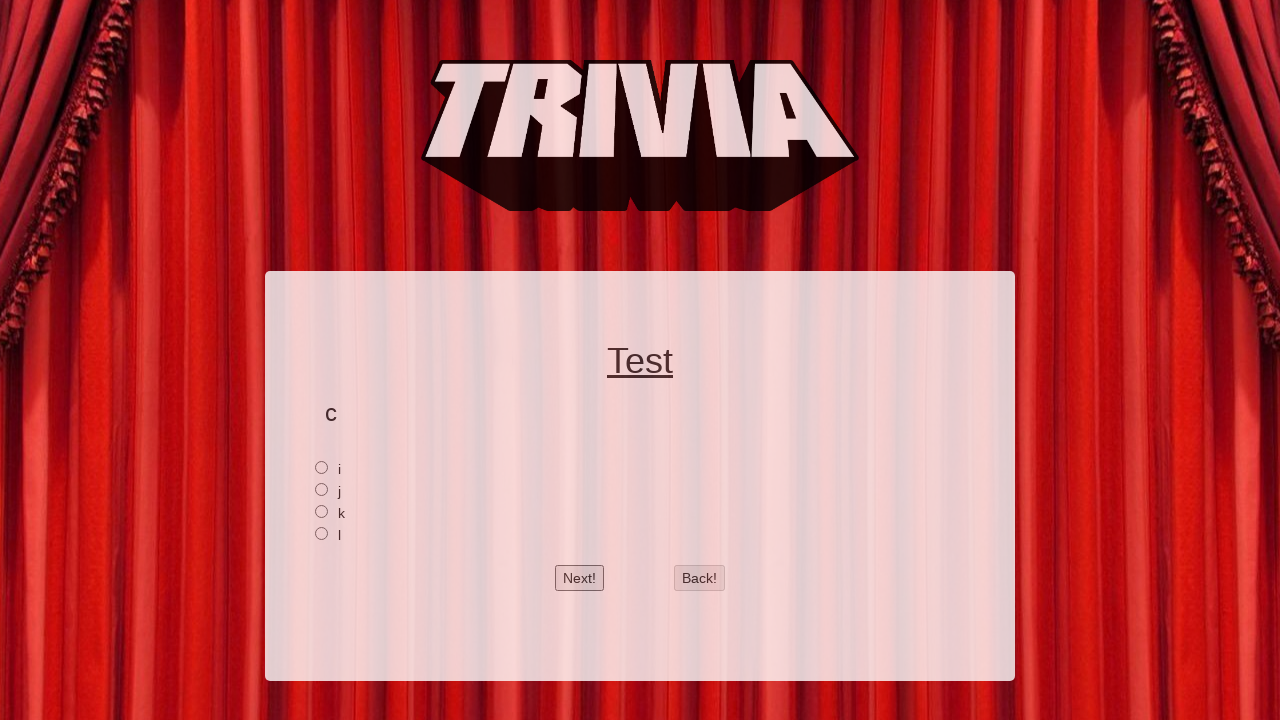

Selected correct answer for question 1 in play mode at (322, 467) on xpath=//*[@id='2']/input[1]
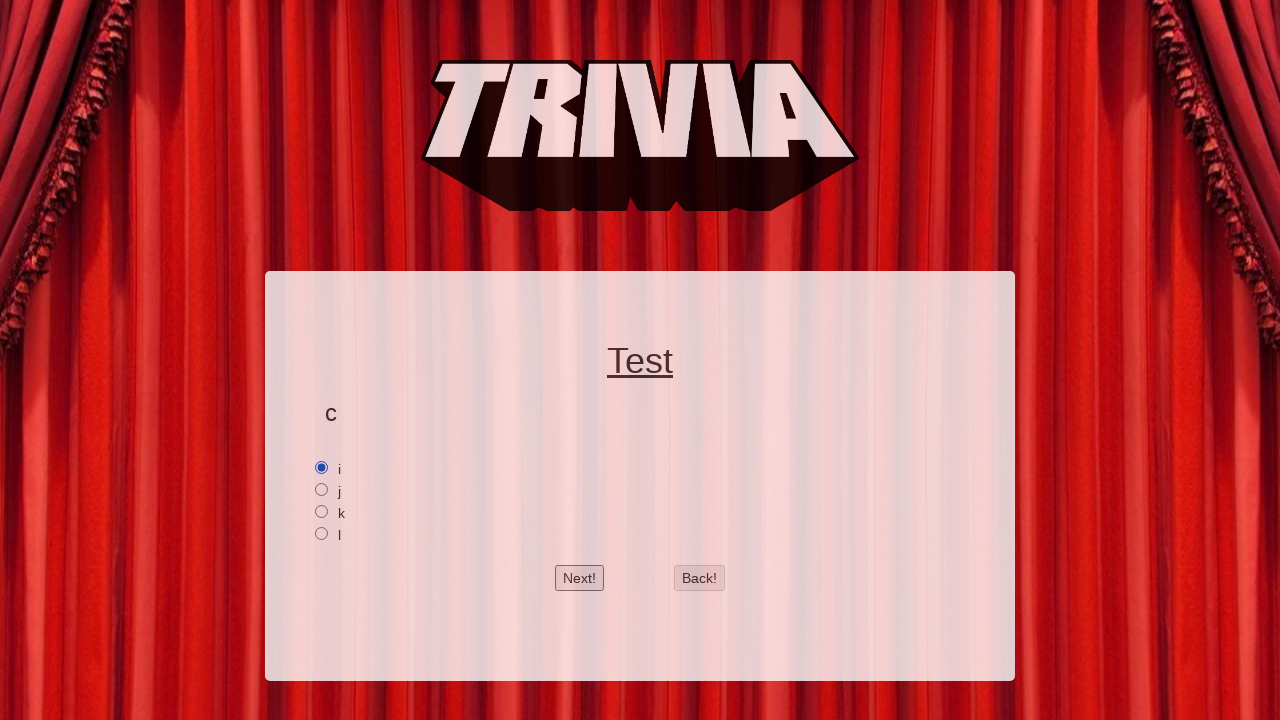

Clicked next to advance to question 2 in play mode at (580, 578) on #btnnext
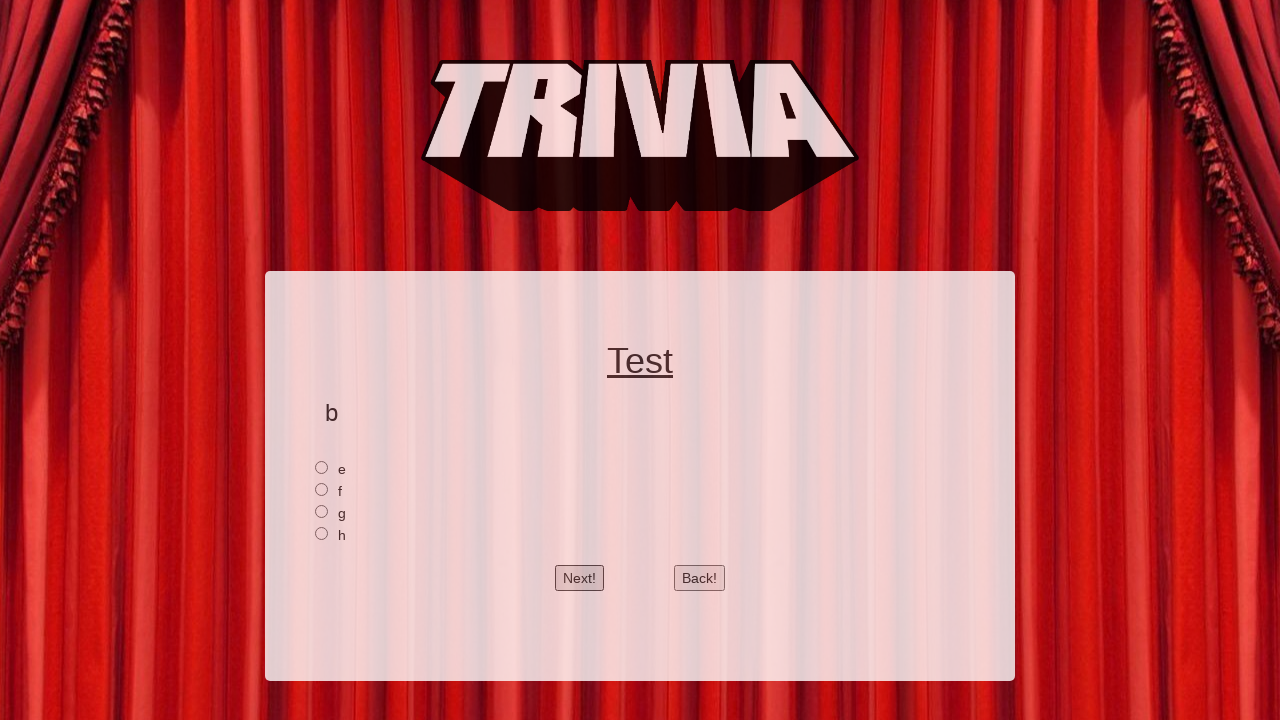

Selected correct answer for question 2 in play mode at (322, 467) on xpath=//*[@id='1']/input[1]
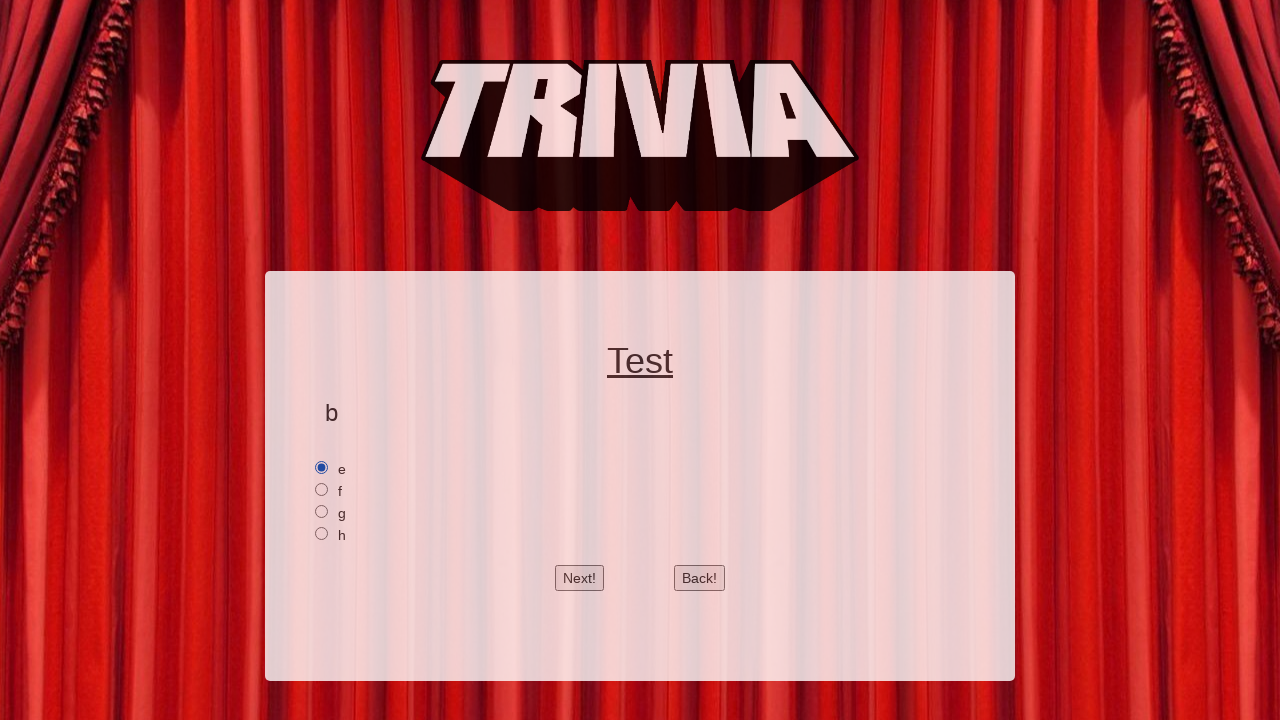

Clicked next to advance to question 3 in play mode at (580, 578) on #btnnext
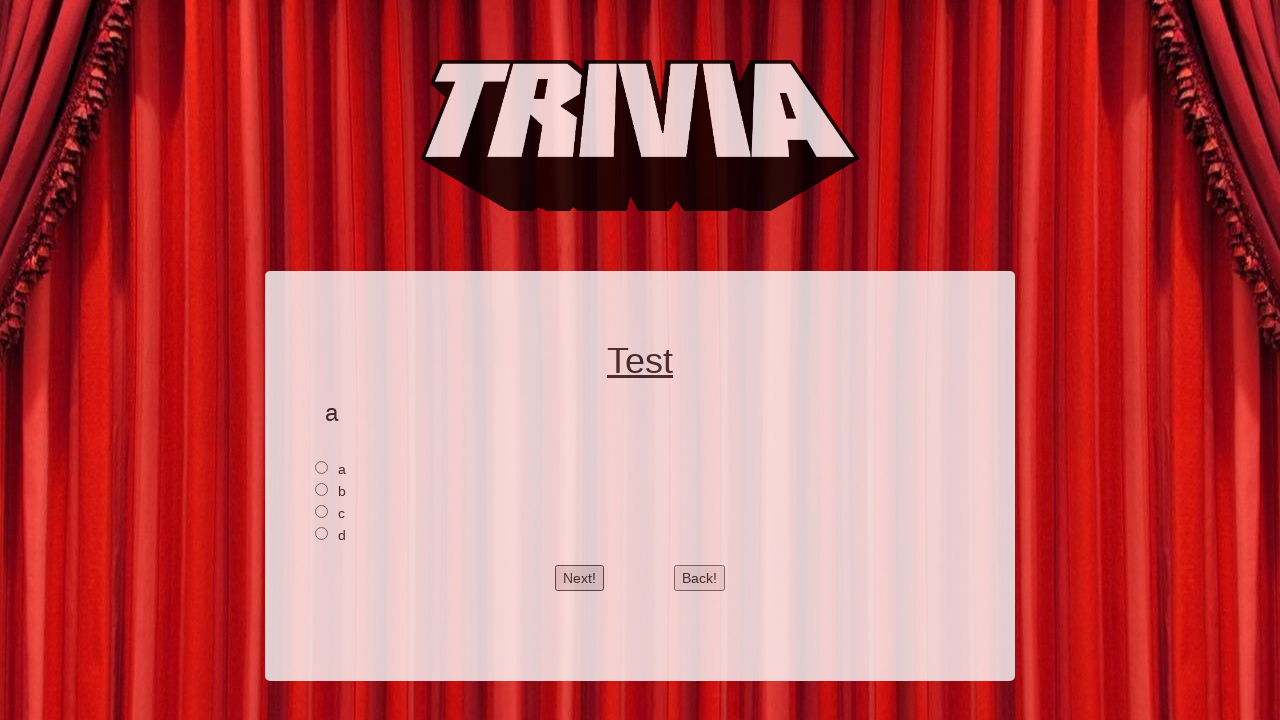

Selected correct answer for question 3 in play mode at (322, 467) on xpath=//*[@id='0']/input[1]
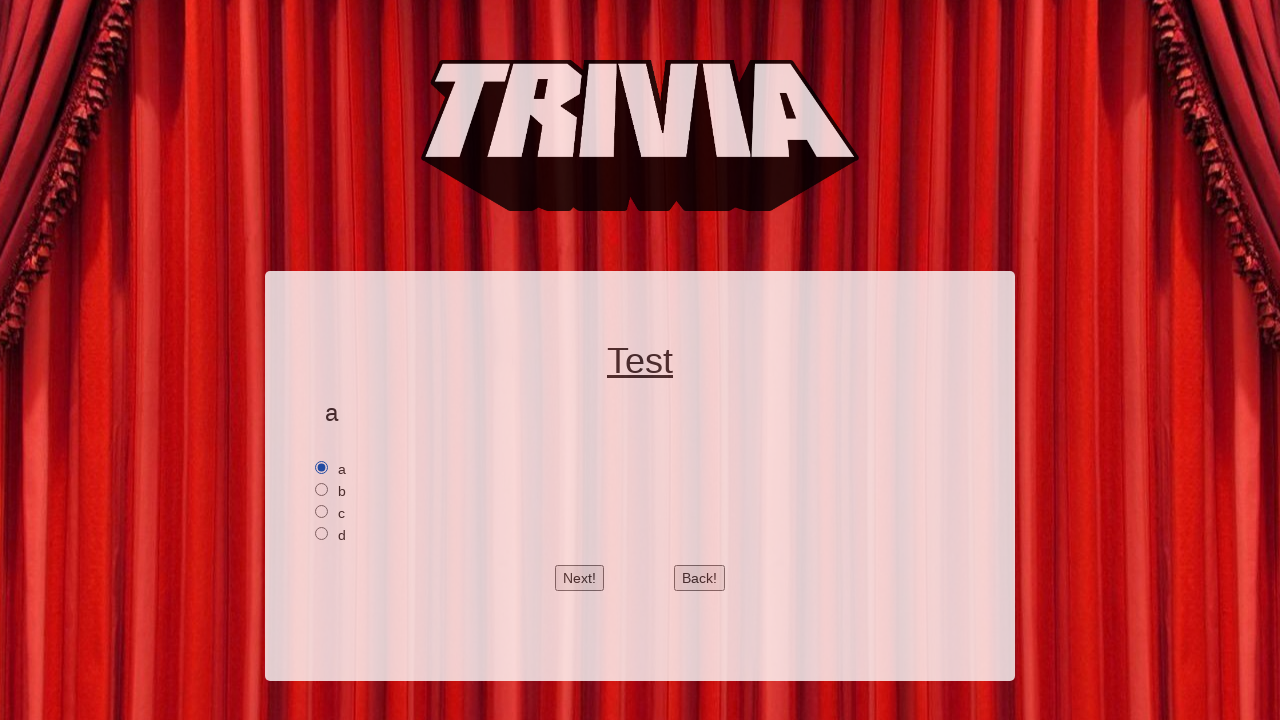

Clicked next after final question at (580, 578) on #btnnext
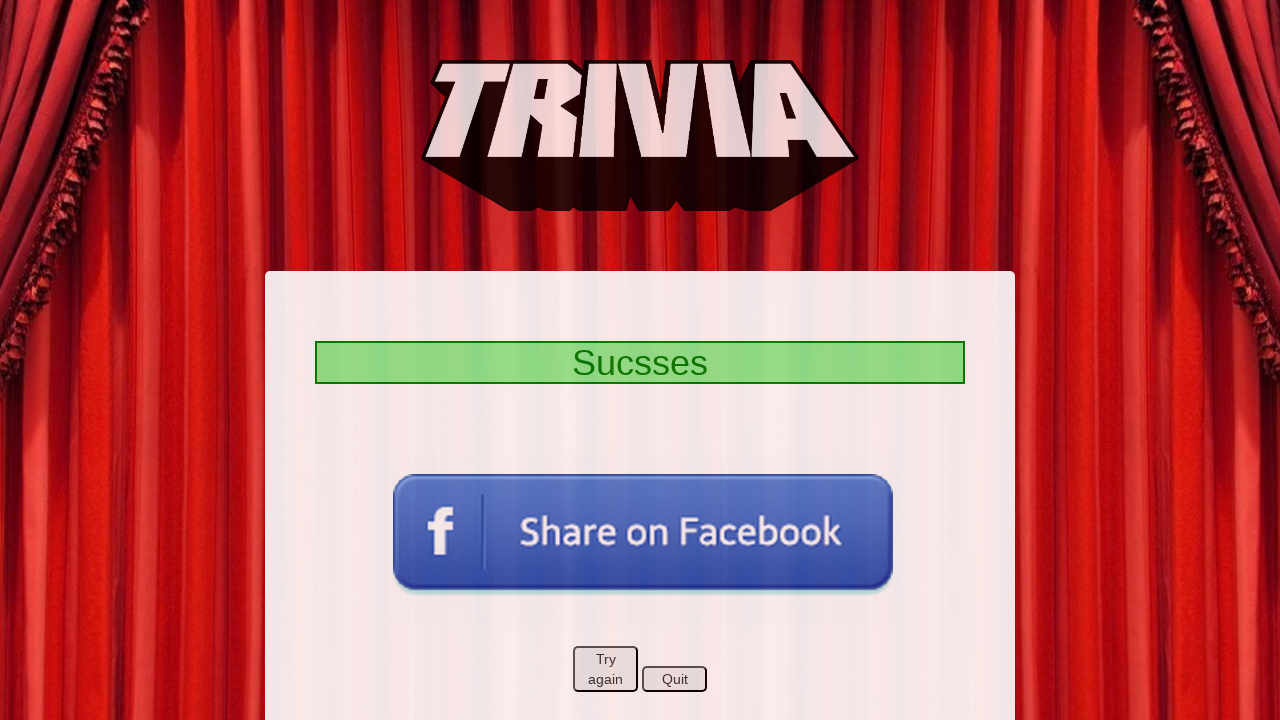

Verified success message appeared indicating game completion
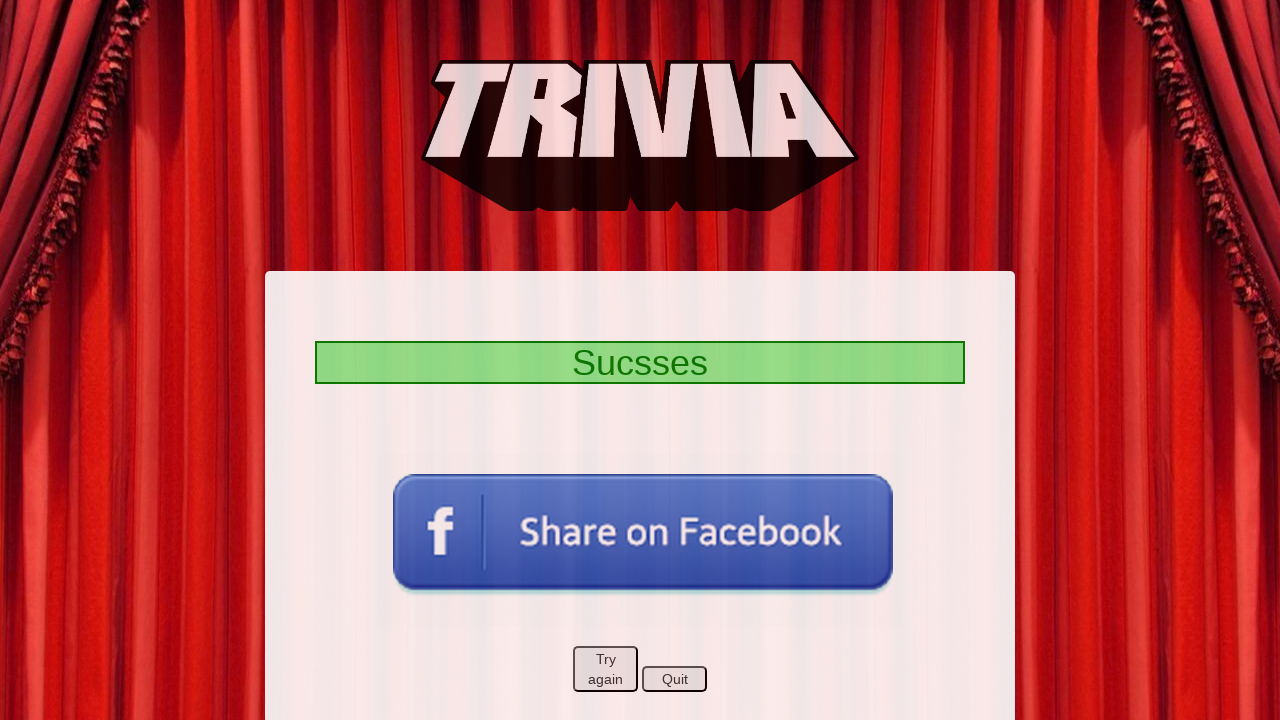

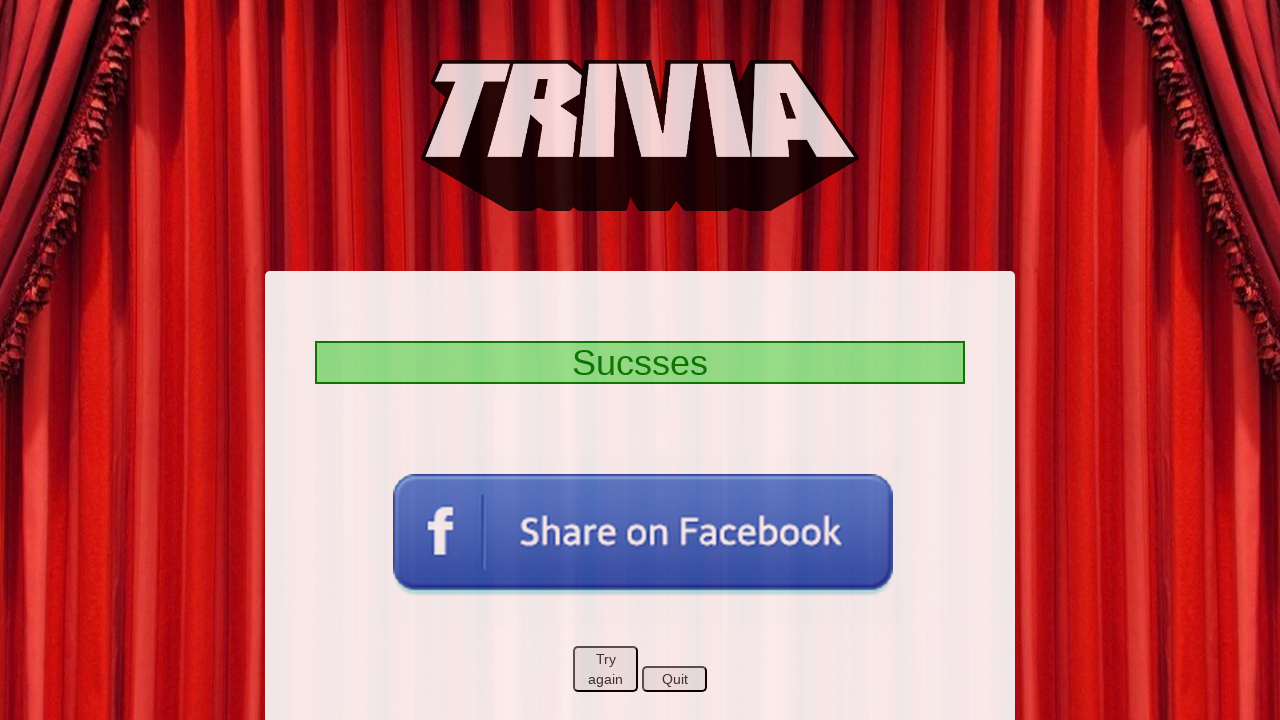